Tests password field with mixed case, special characters and numbers at length of 10

Starting URL: https://buggy.justtestit.org/register

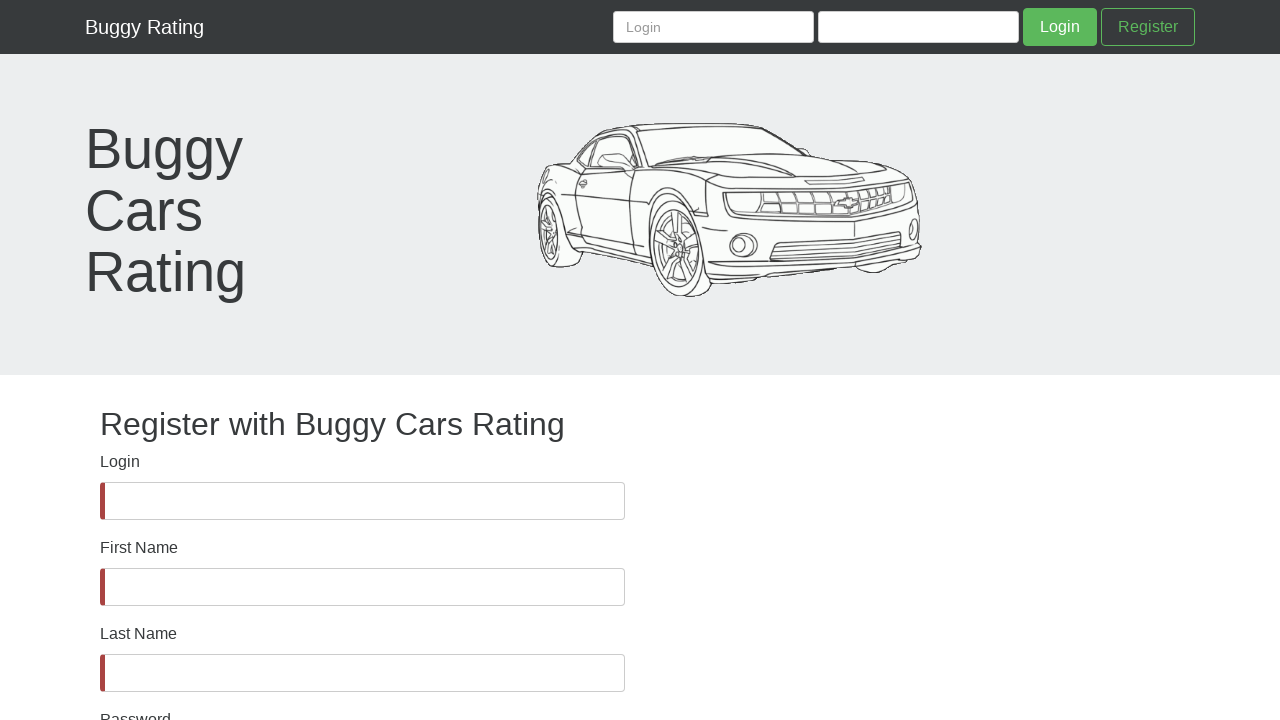

Password field is visible
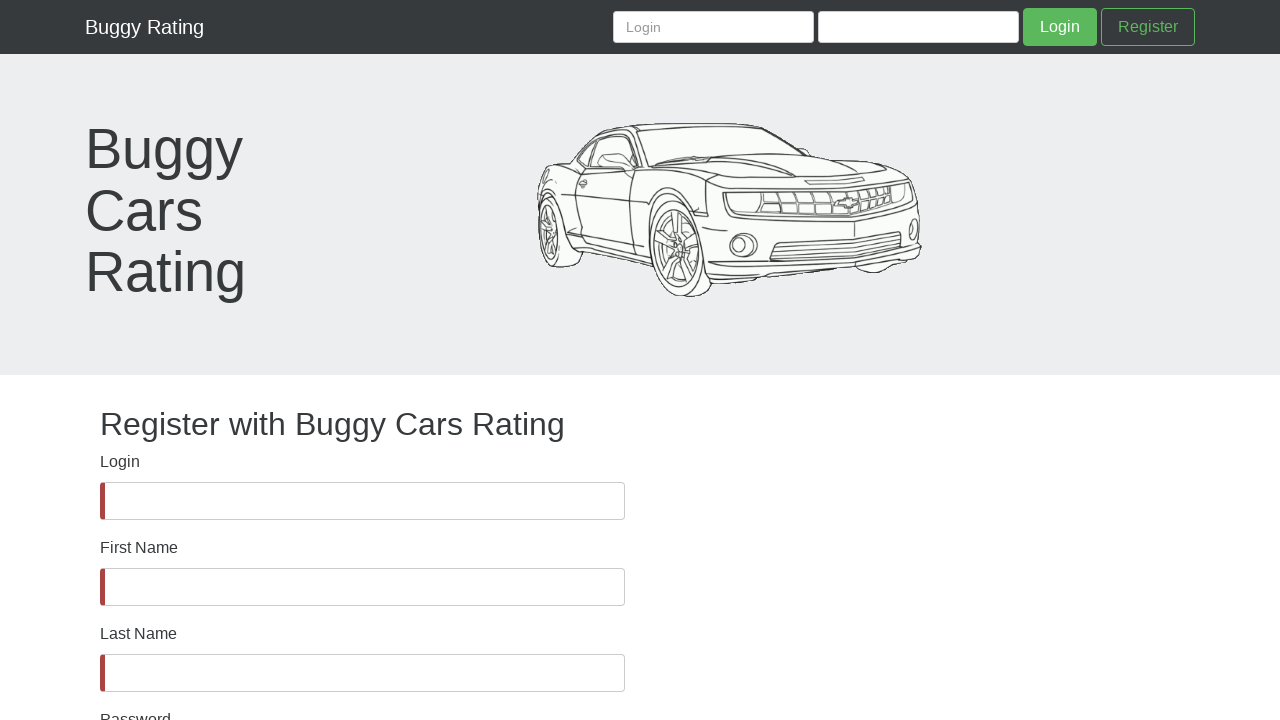

Filled password field with mixed case, special characters and numbers: jnfDHEU!@1 on #password
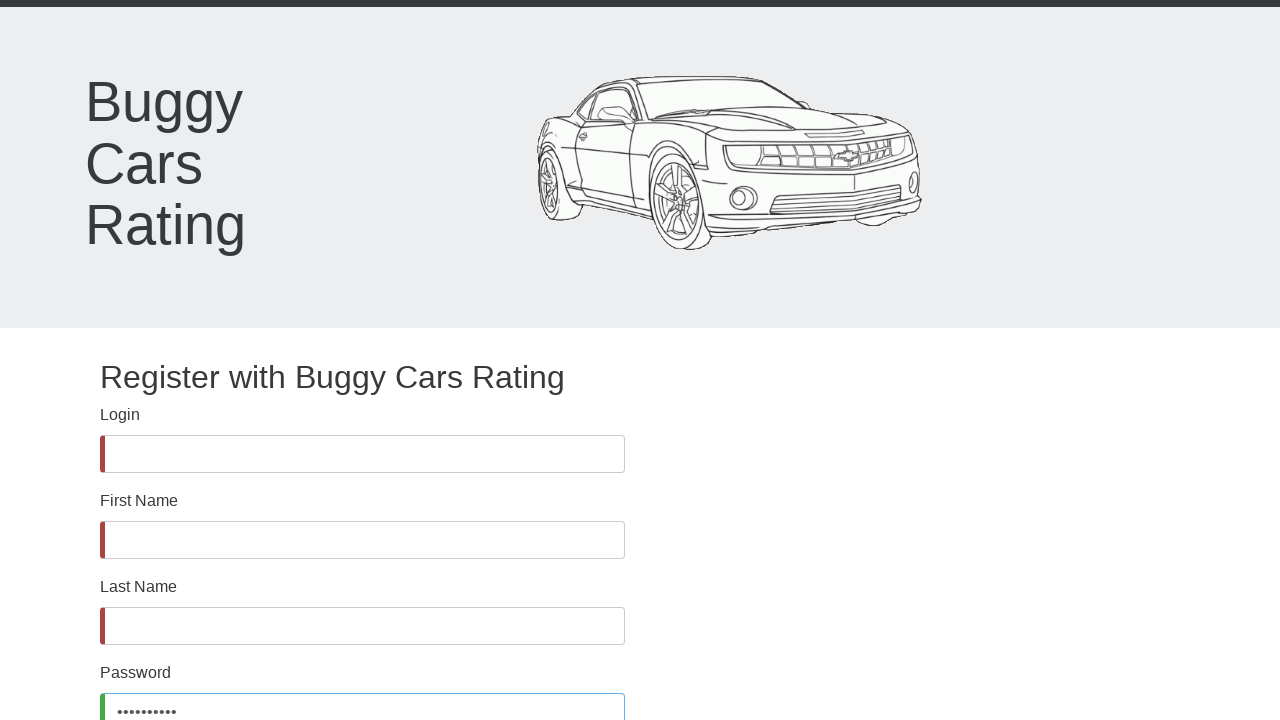

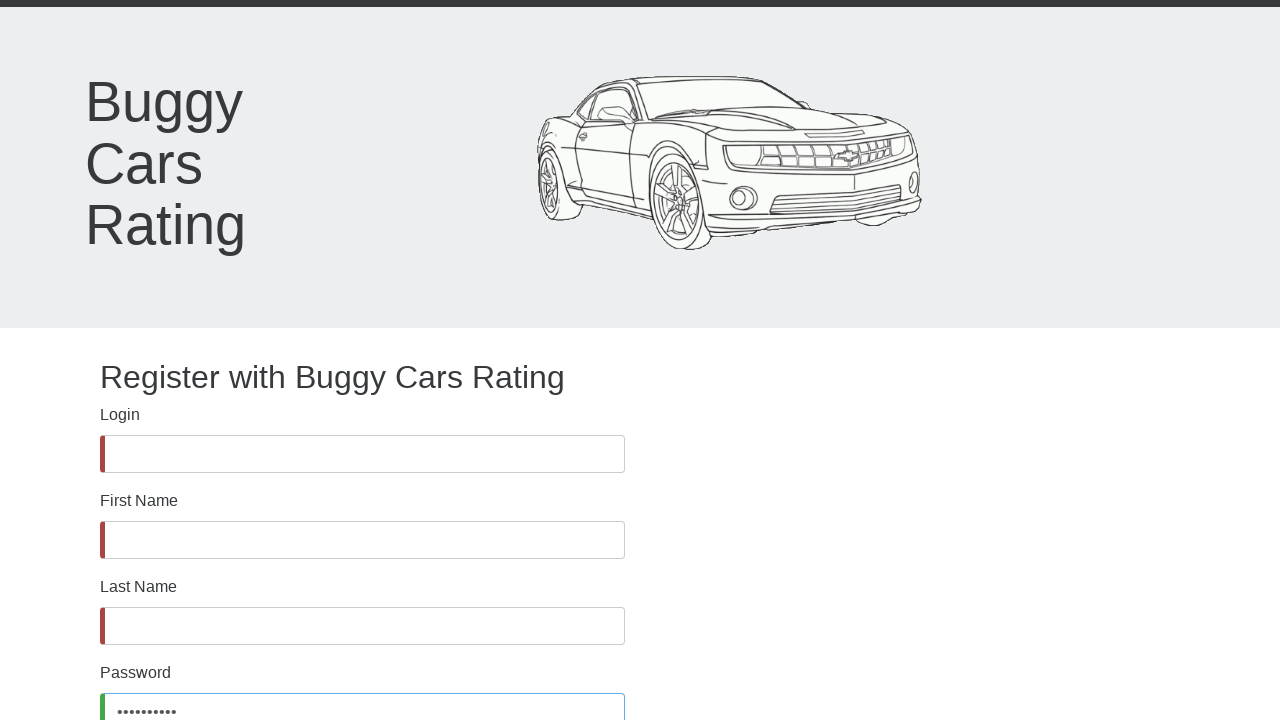